Navigates to YouTube homepage and scrolls down the page by 300 pixels using JavaScript execution

Starting URL: https://www.youtube.com

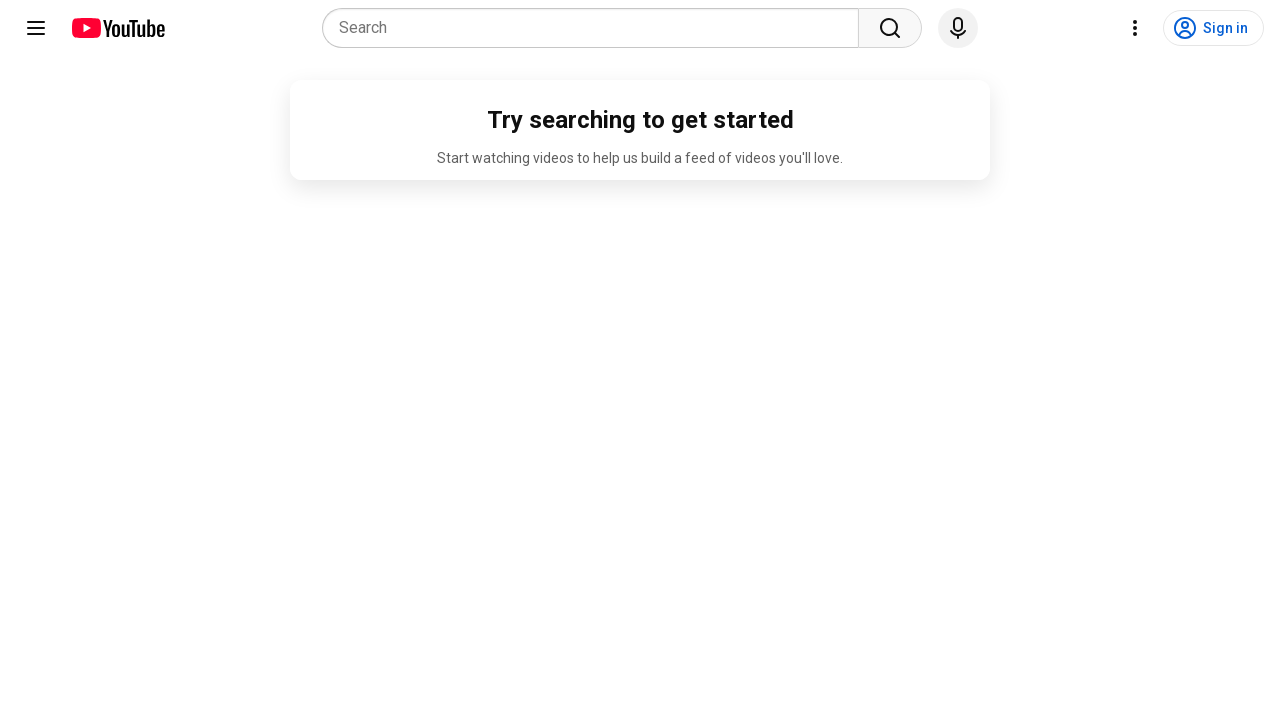

Navigated to YouTube homepage
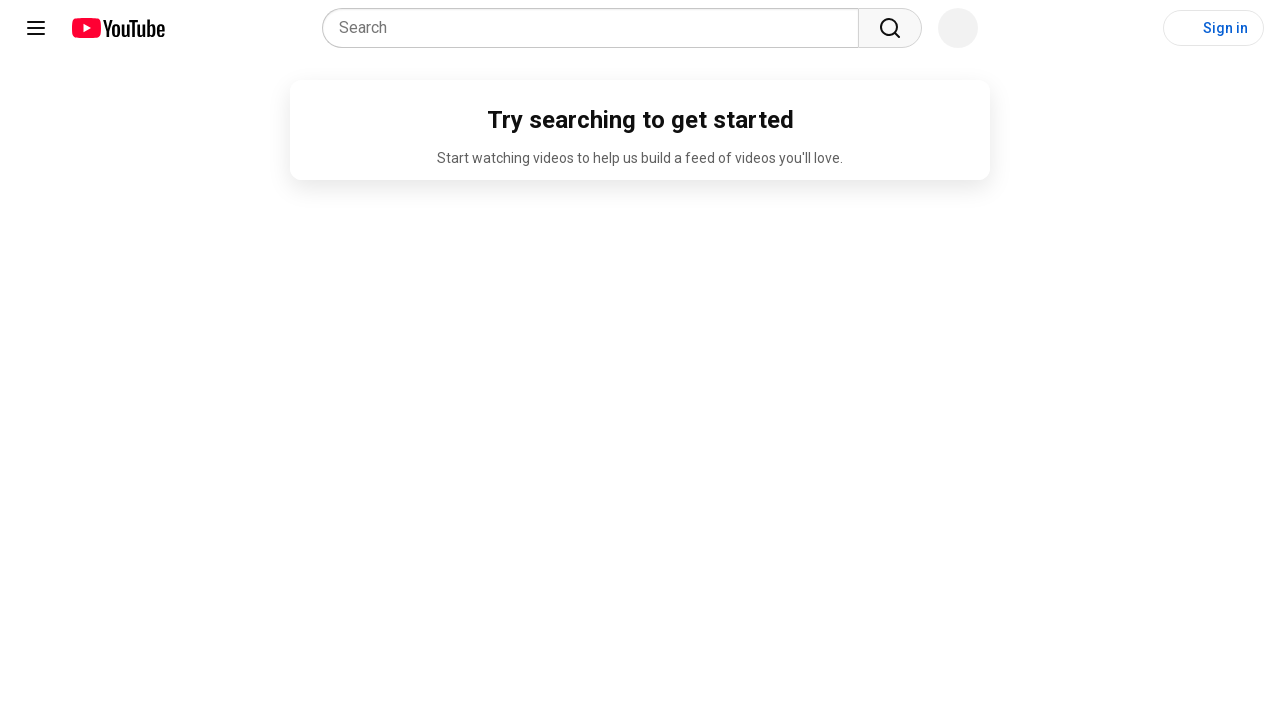

Scrolled down the page by 300 pixels using JavaScript
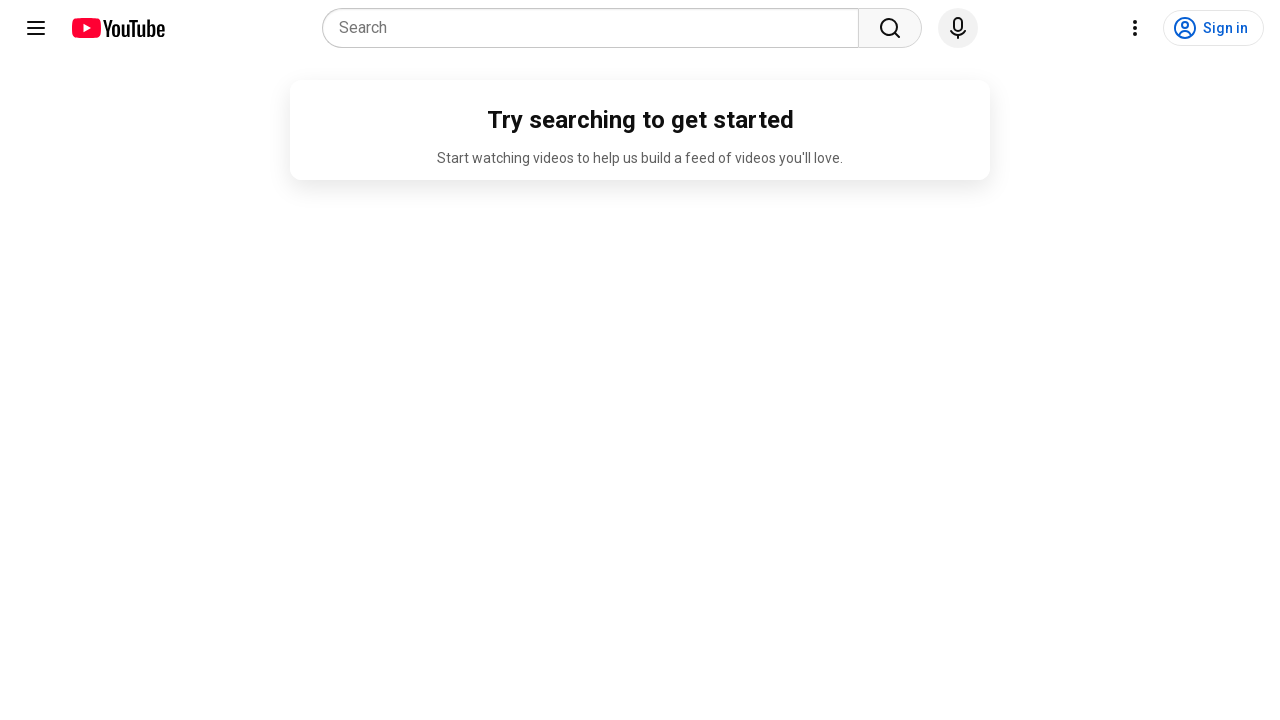

Waited 1 second for scroll to complete and content to load
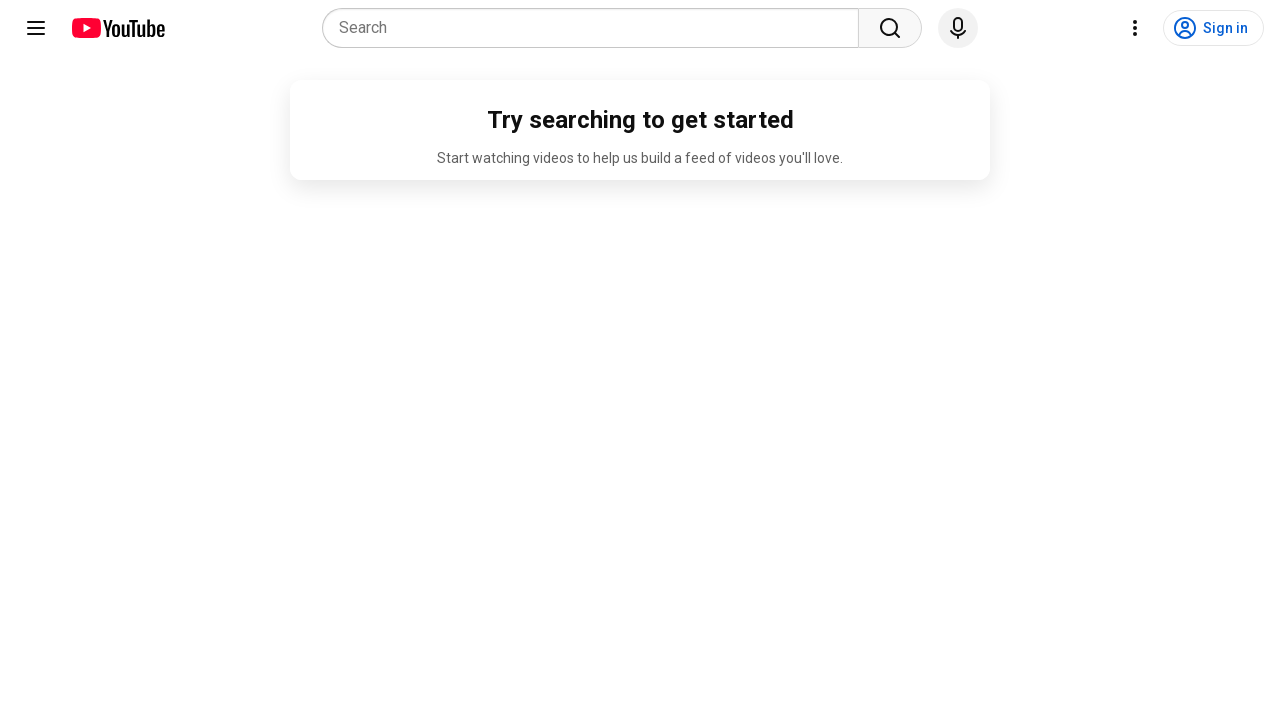

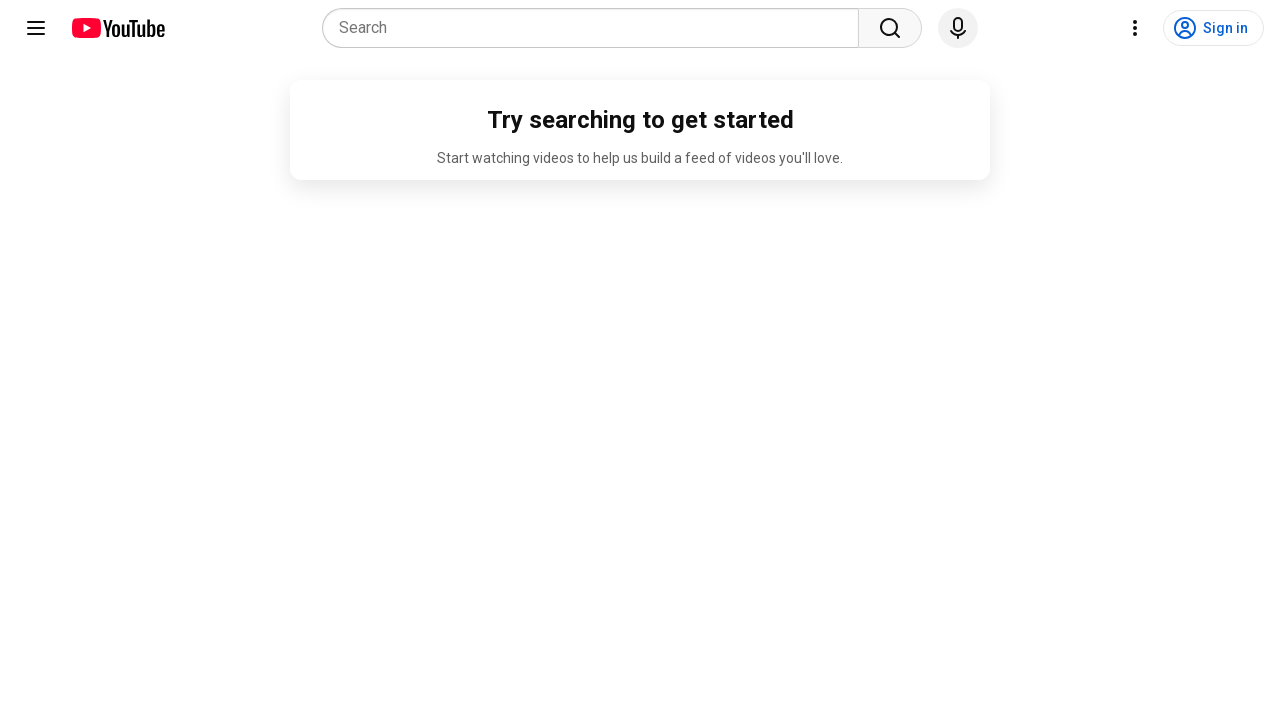